Tests the math problem search functionality on a Russian math exam preparation site by entering a problem number, submitting the form, and waiting for the problem list to load.

Starting URL: https://math-ege.sdamgia.ru/?redir=1

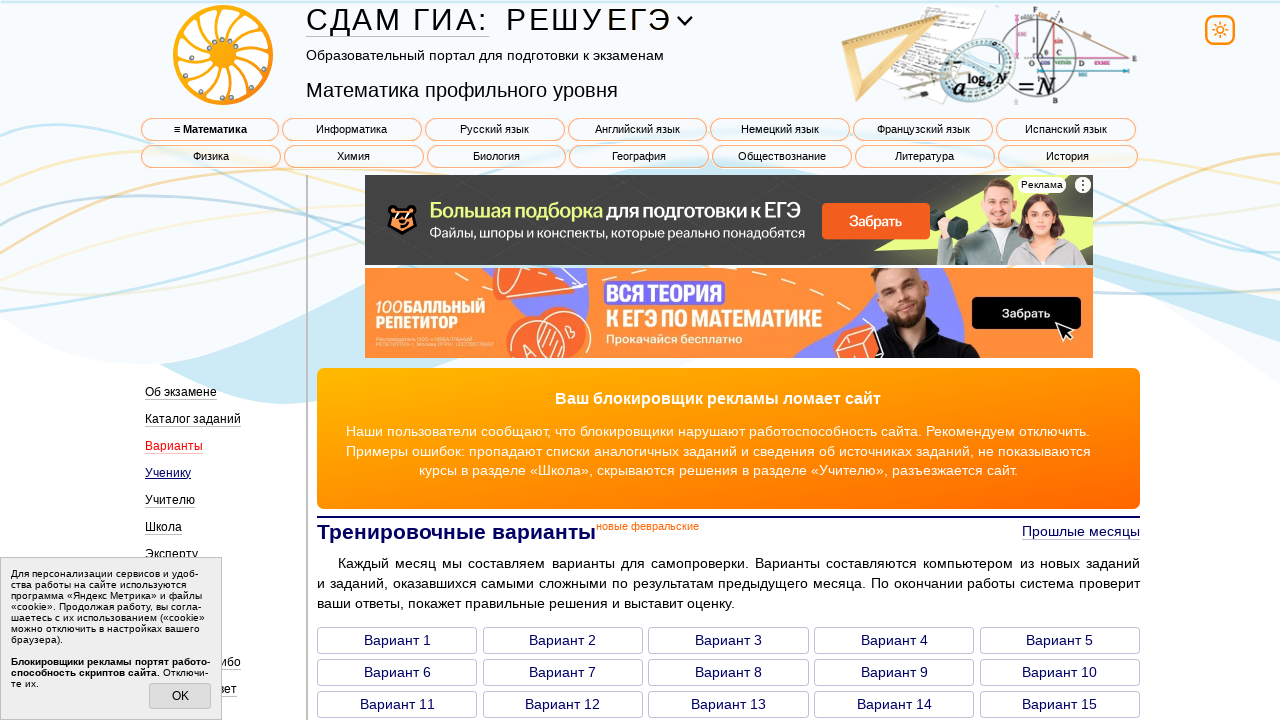

Waited 3 seconds for page to load
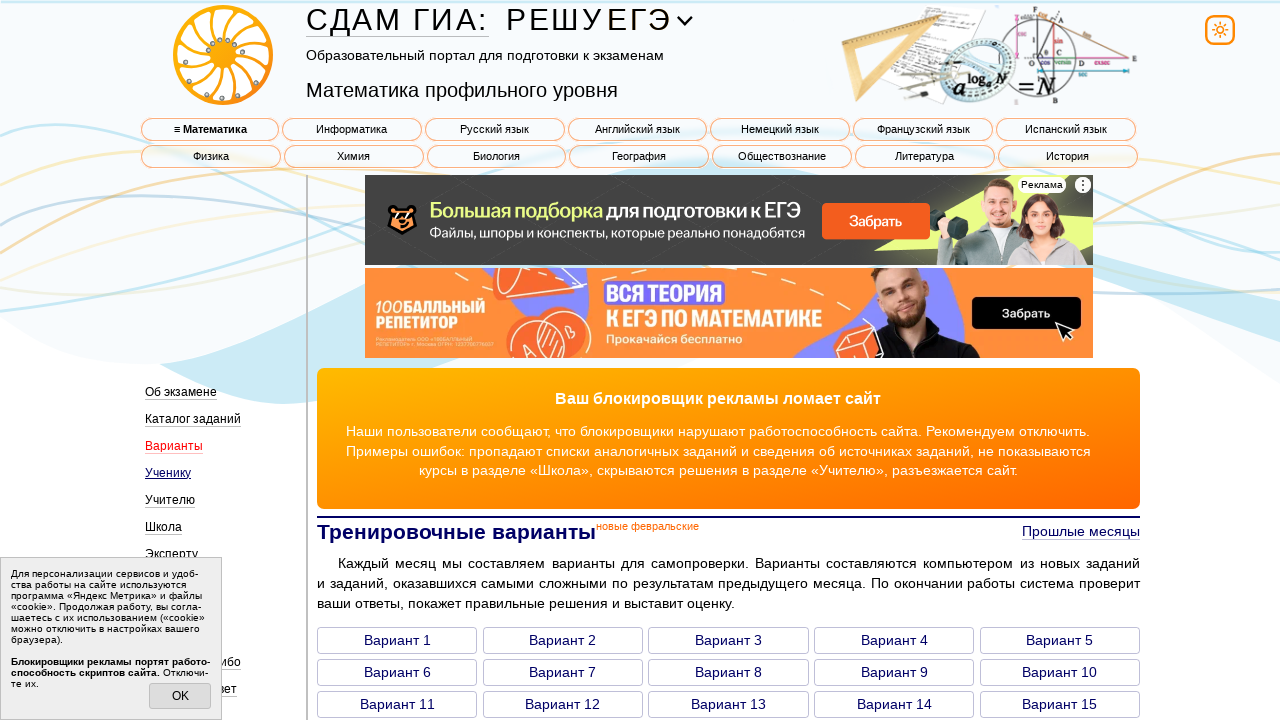

Filled problem 9 field with value '99' on input[name='prob9']
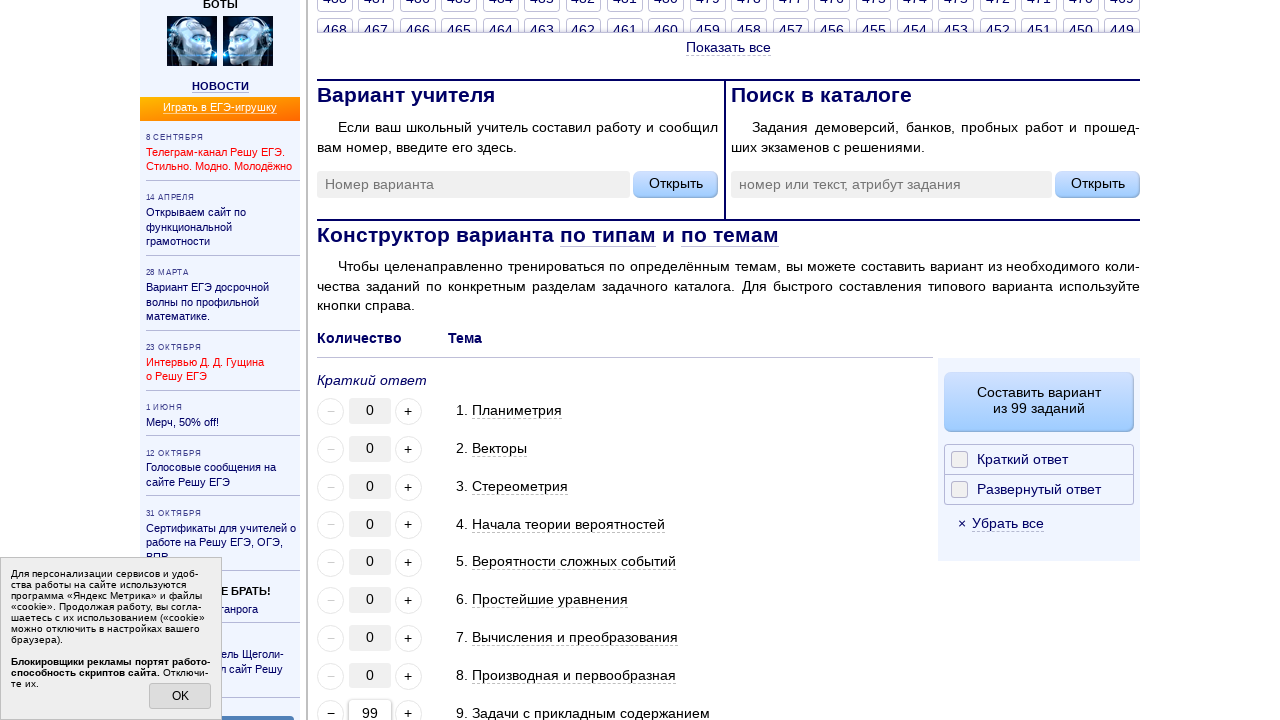

Clicked submit button to search for problems at (1039, 402) on xpath=/html/body/div[1]/div/div/div/div/main/section[4]/form/div/div[2]/div/butt
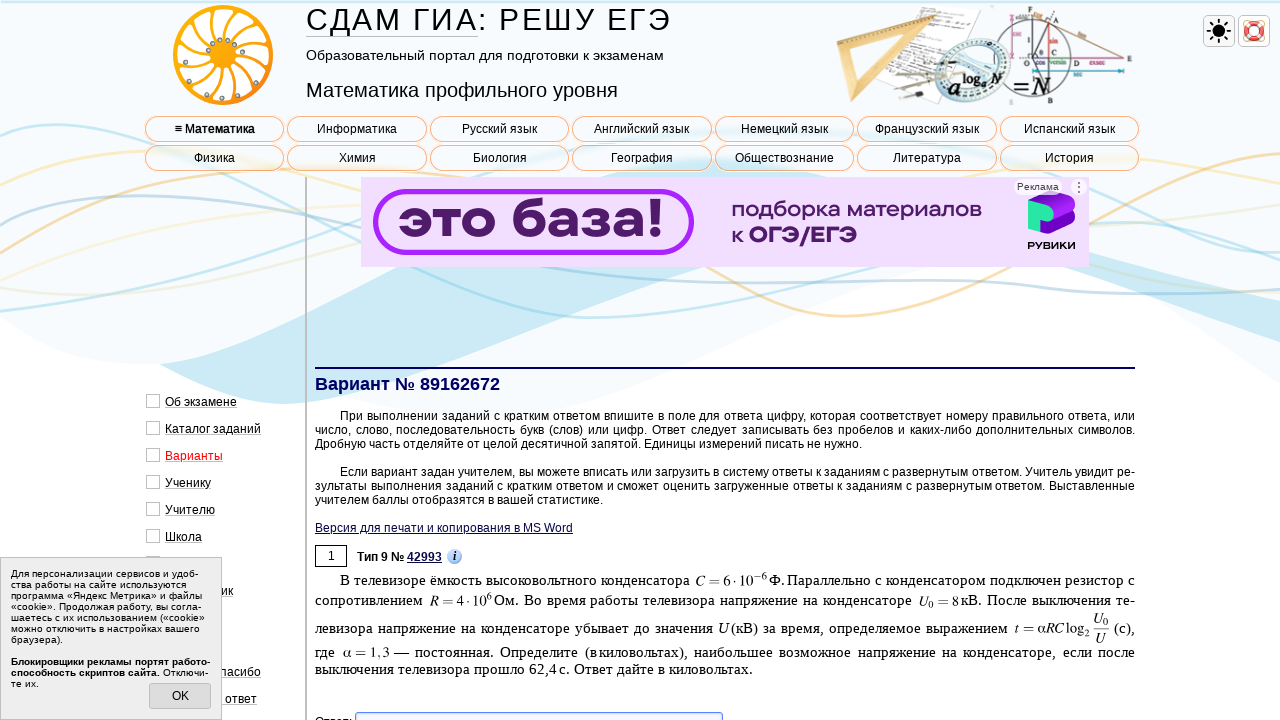

Problem list loaded successfully
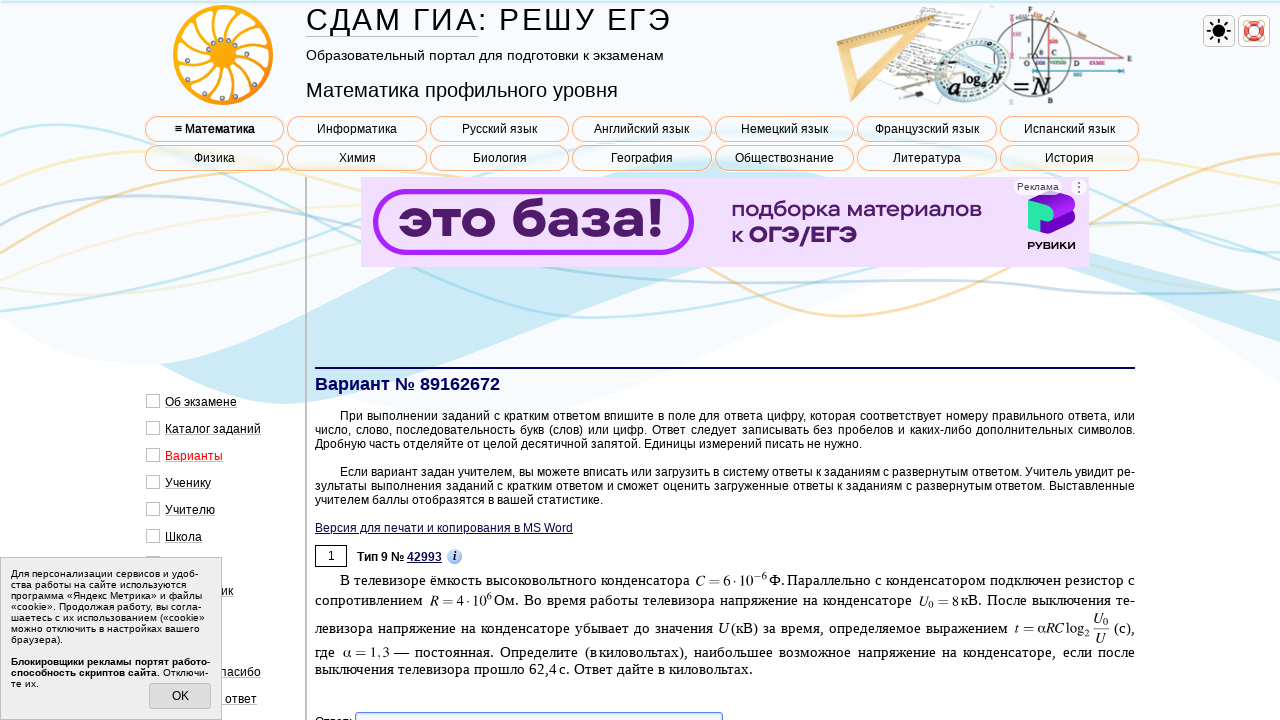

Verified individual problems are displayed
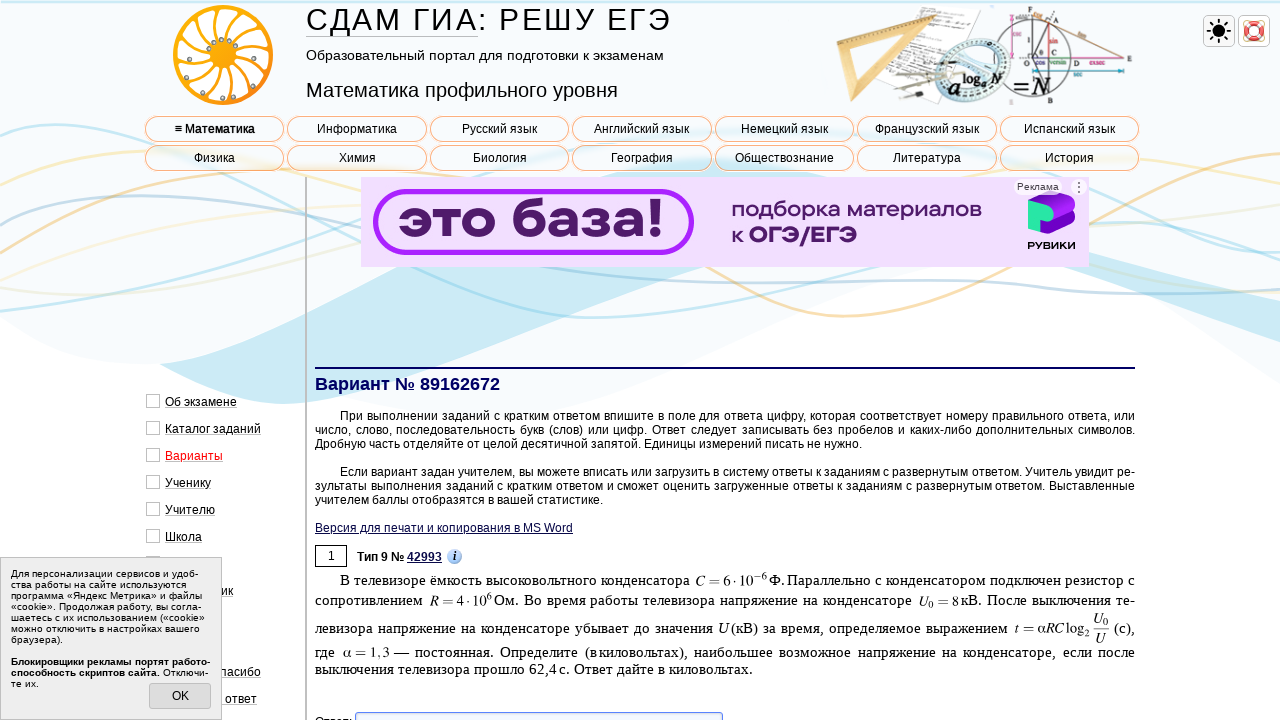

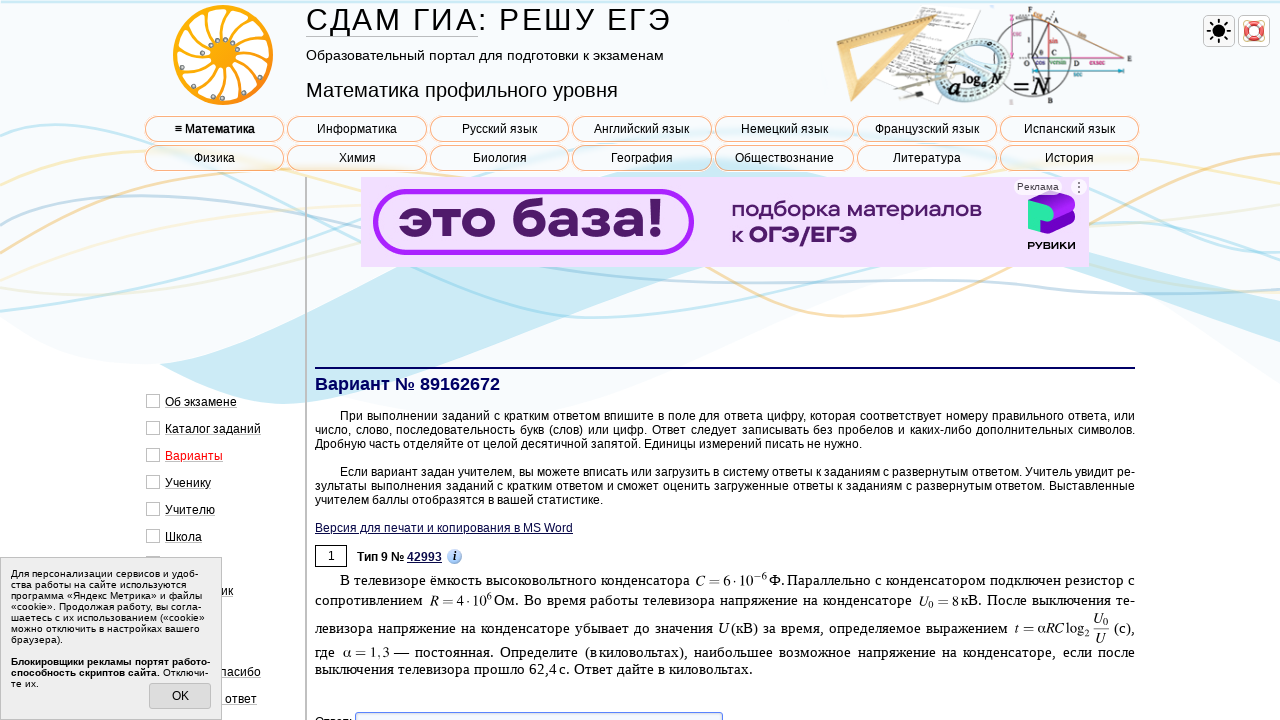